Tests right-click context menu functionality by right-clicking on a button, selecting an option from the context menu, and accepting the resulting alert dialog.

Starting URL: https://swisnl.github.io/jQuery-contextMenu/demo.html

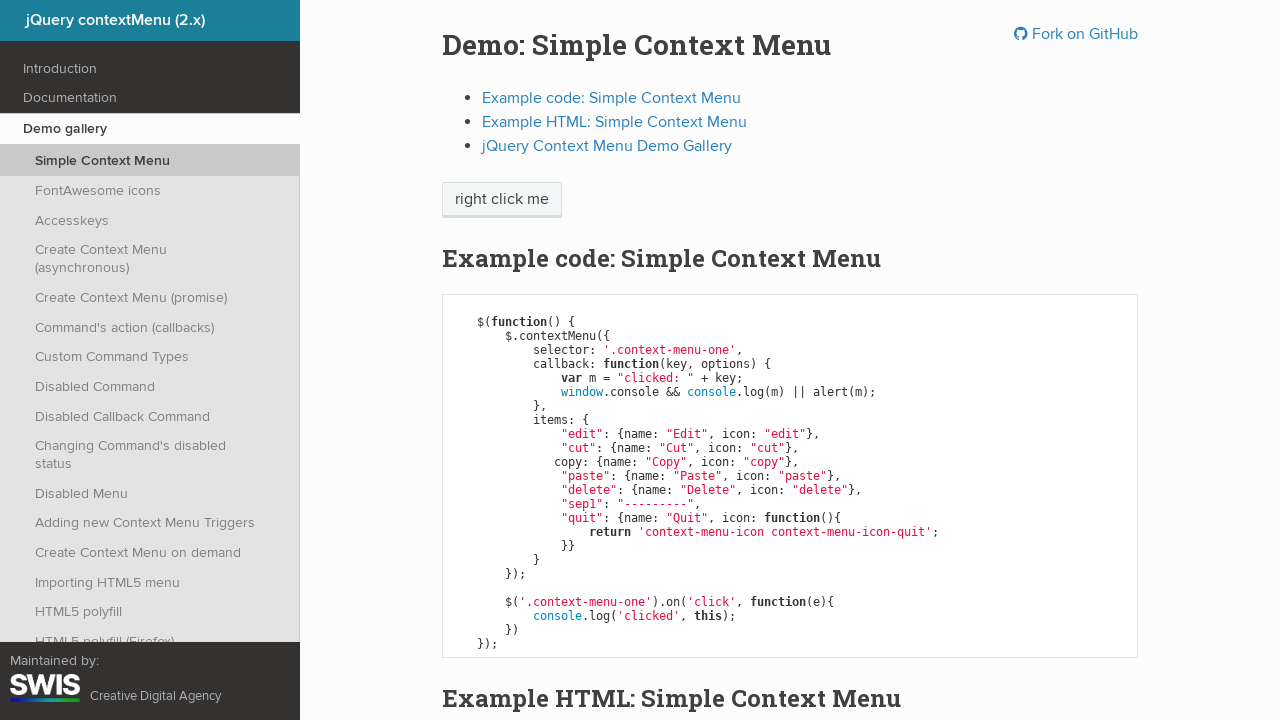

Located the right-click button element
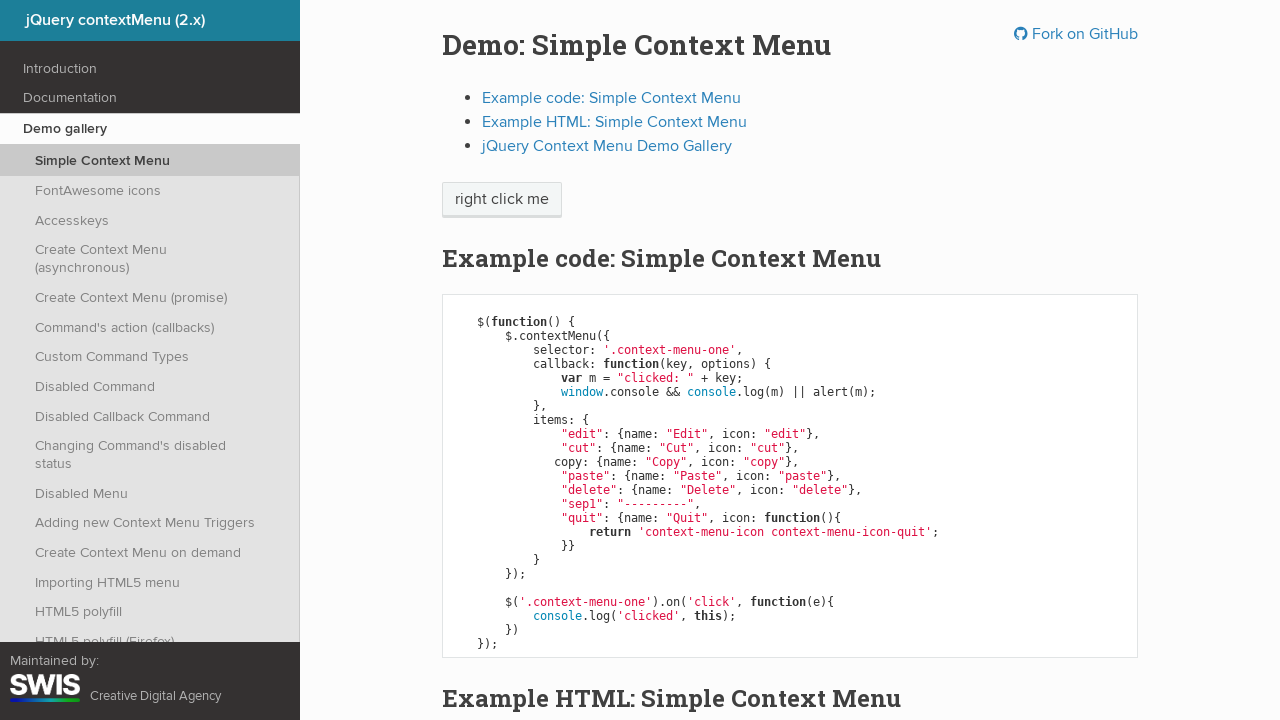

Right-clicked on the button to open context menu at (502, 200) on span.context-menu-one
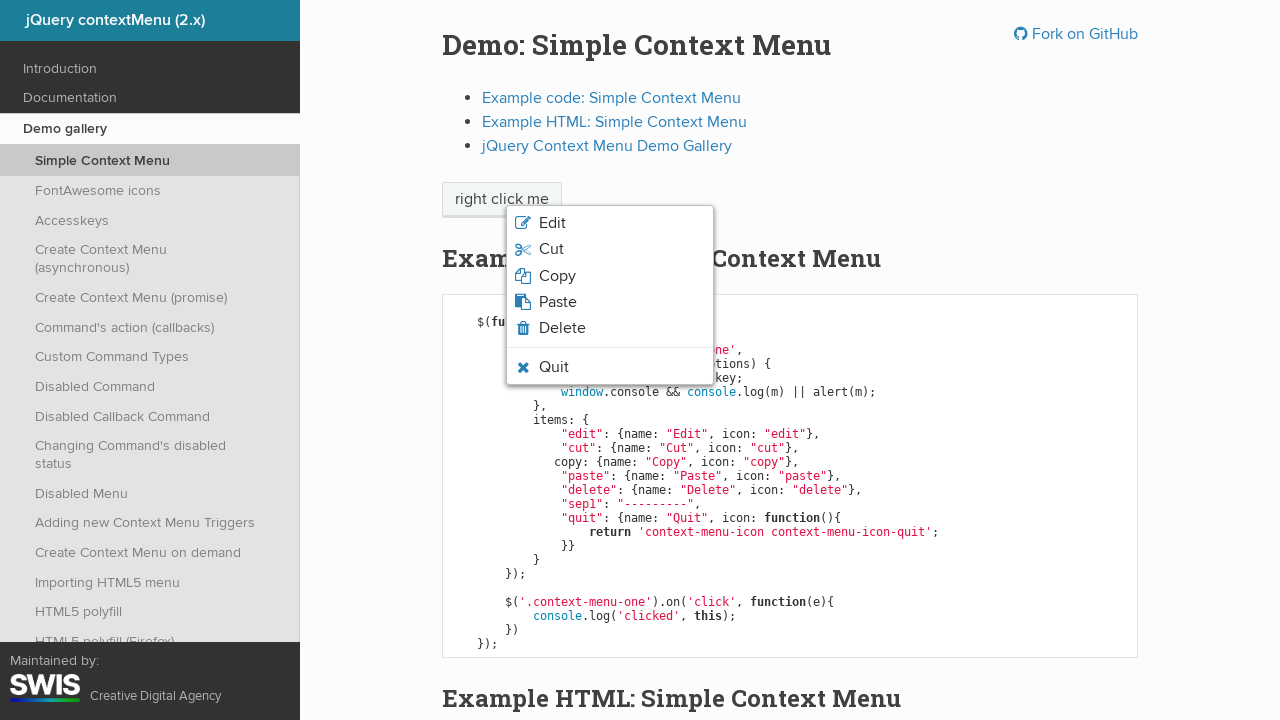

Clicked on the Paste option in the context menu at (557, 276) on ul.context-menu-list li:nth-child(3) span
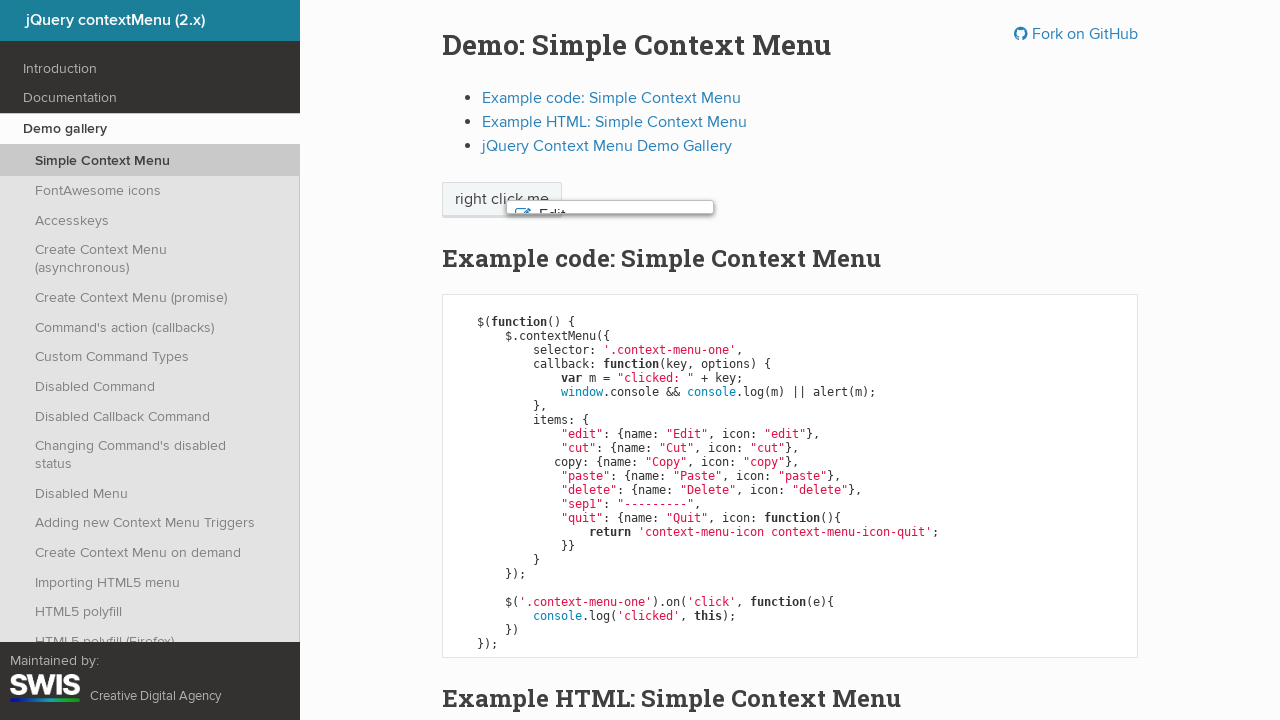

Set up dialog handler to accept alerts
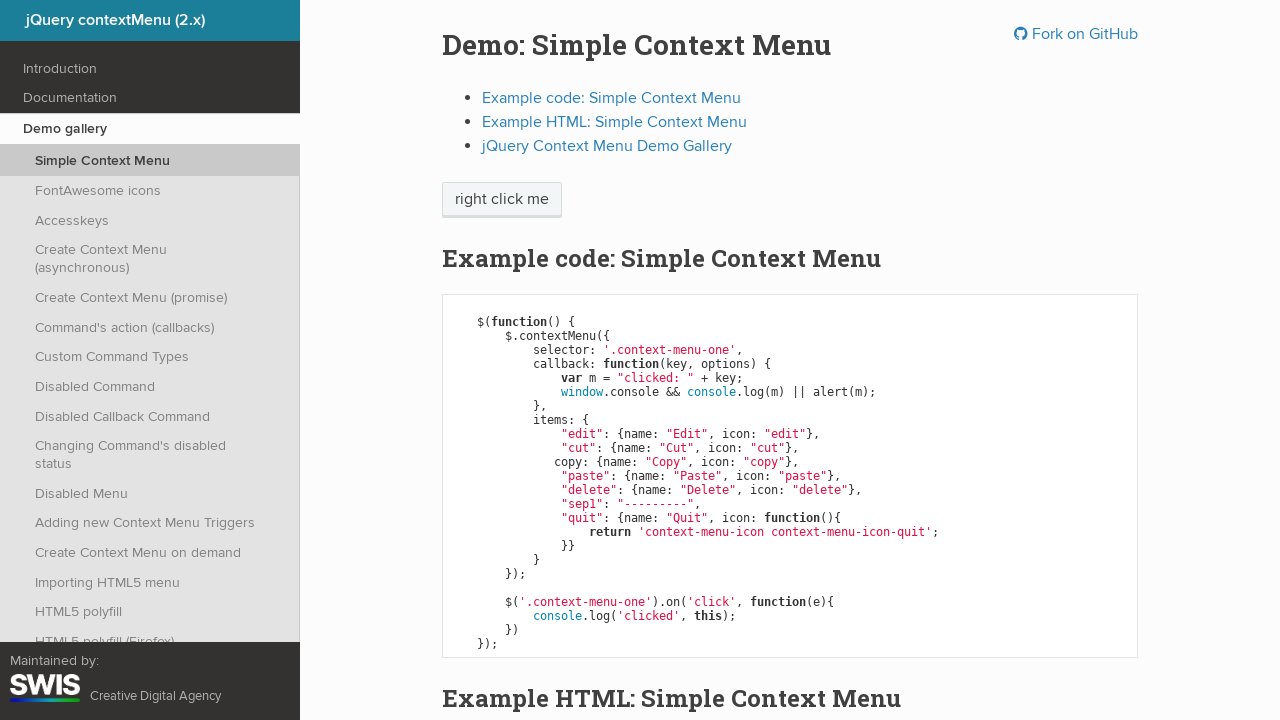

Waited for alert dialog to appear
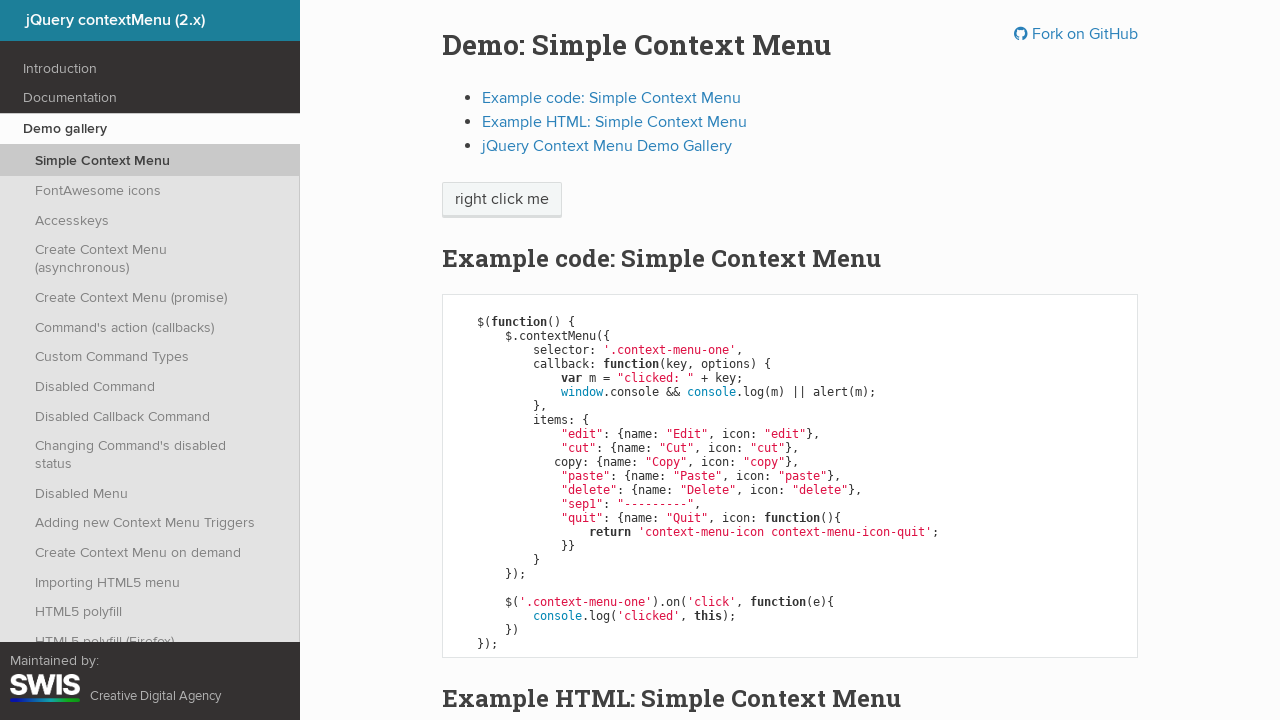

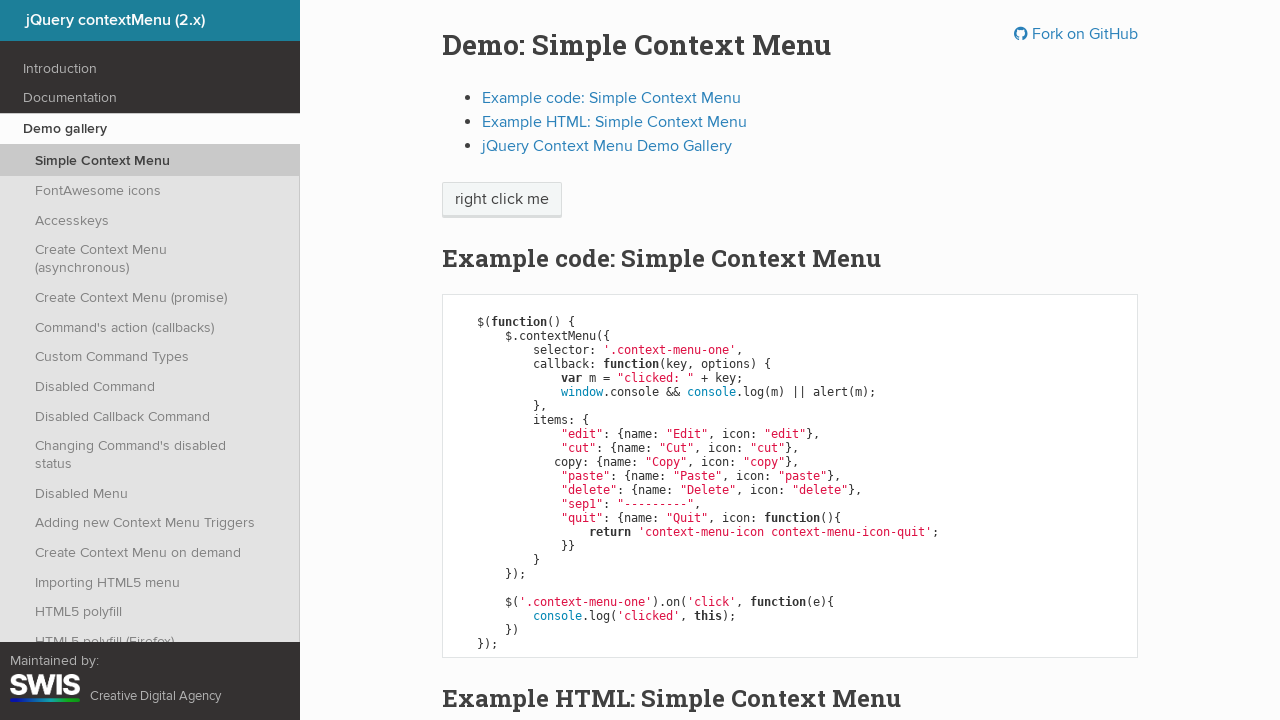